Tests clicking the No Content API link and verifying the 204 response

Starting URL: https://demoqa.com/links

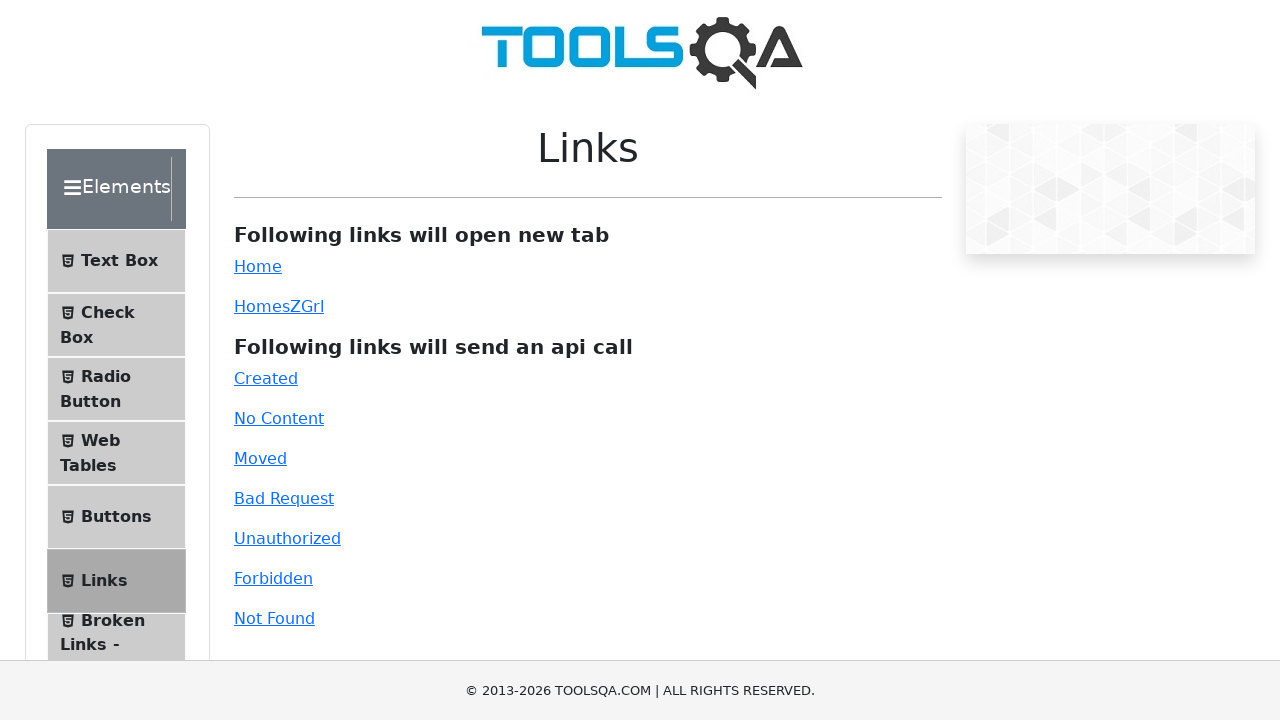

Navigated to https://demoqa.com/links
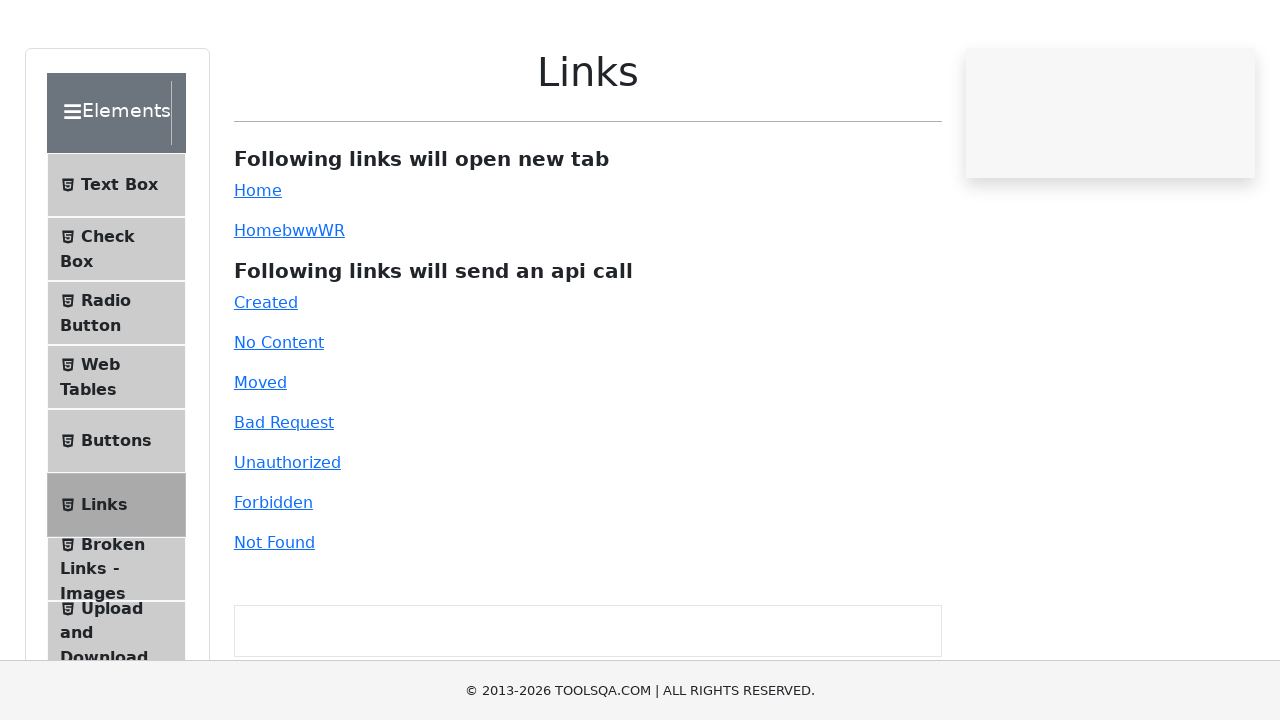

Clicked the No Content API link at (279, 418) on #no-content
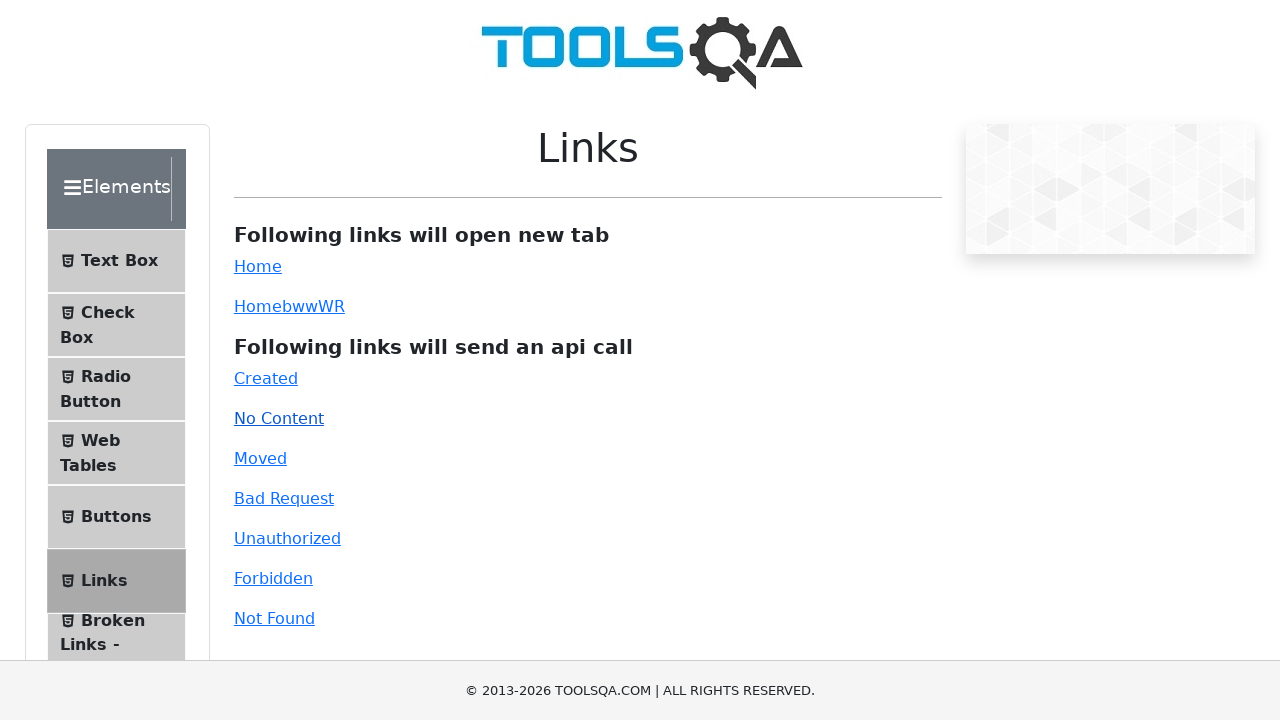

Response message element loaded
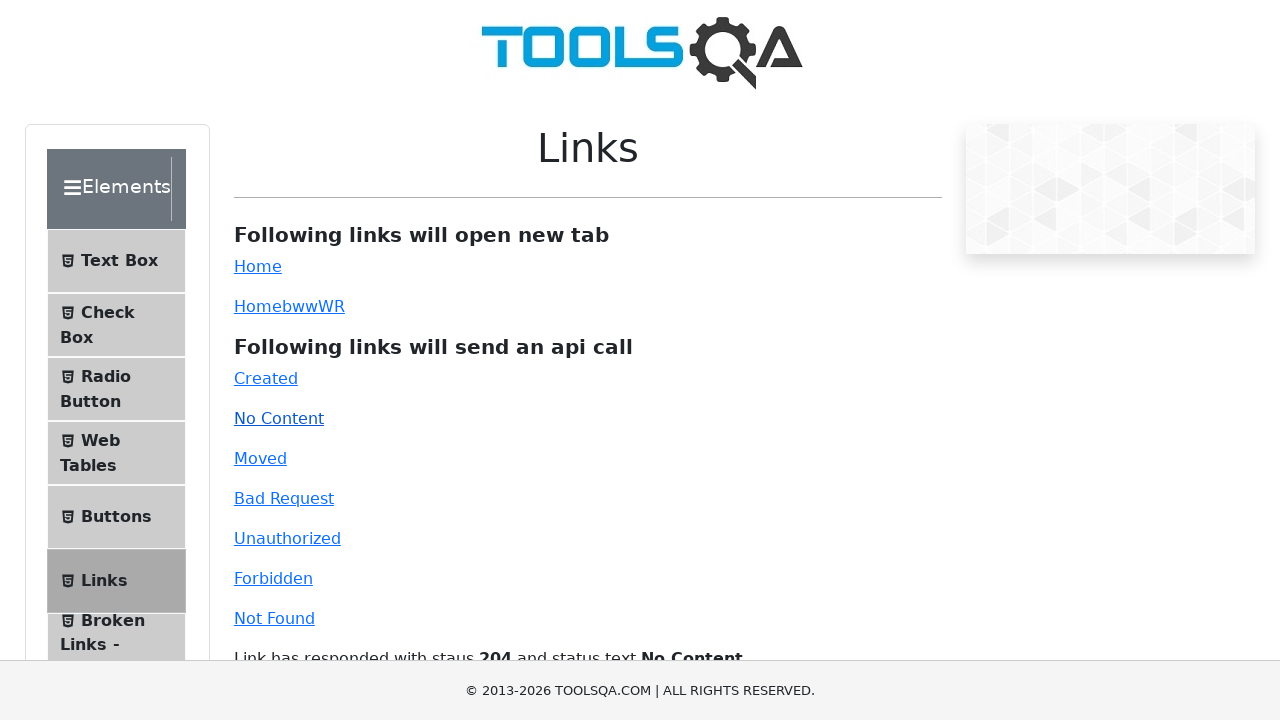

Retrieved response text from page
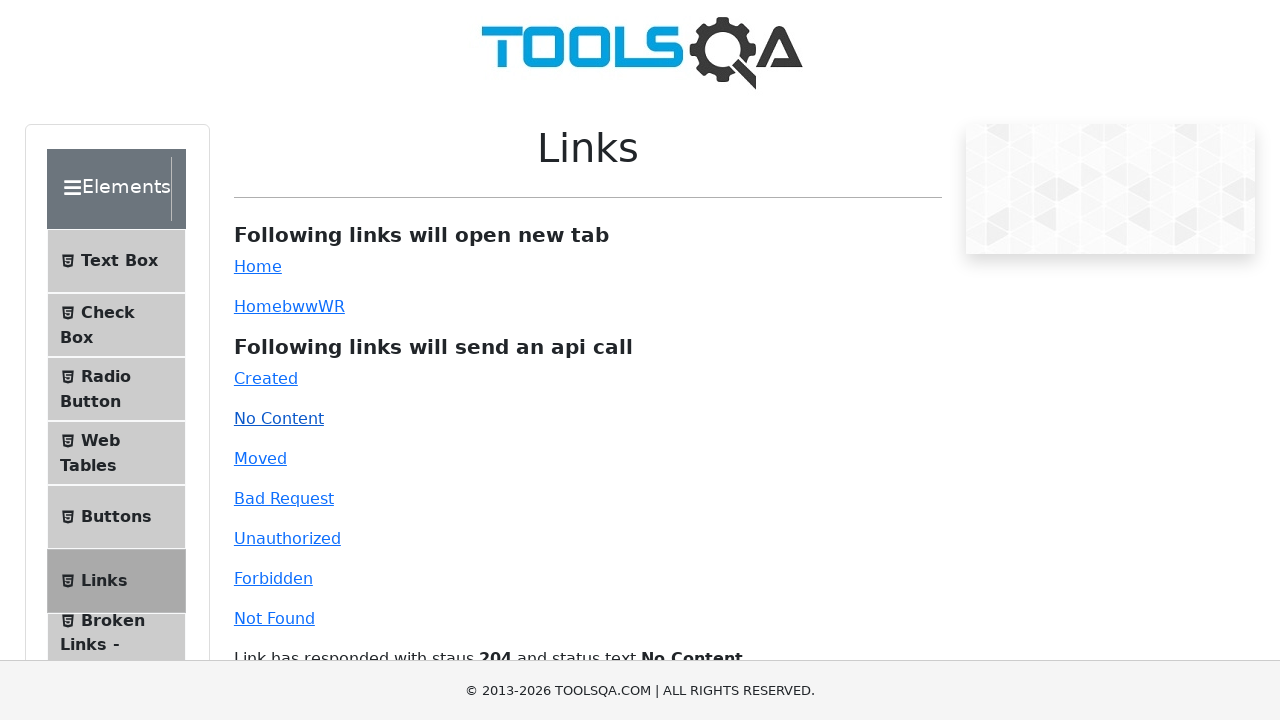

Verified that response contains '204' status code message
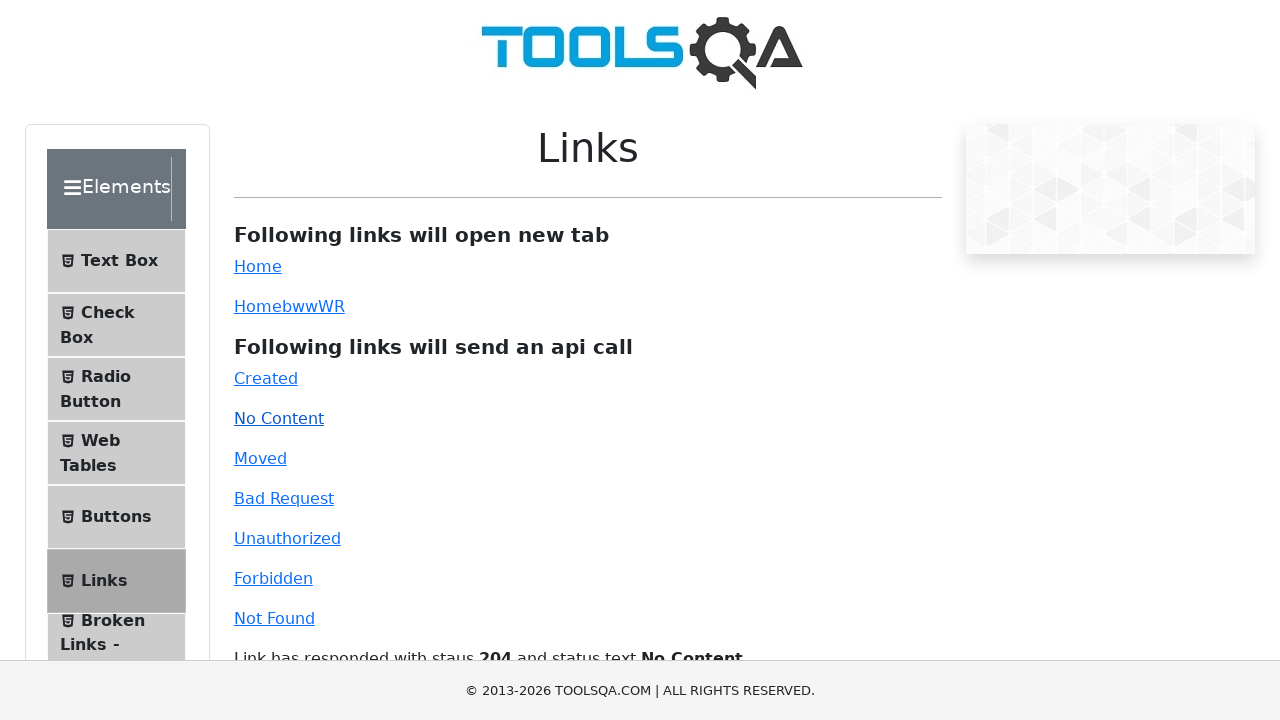

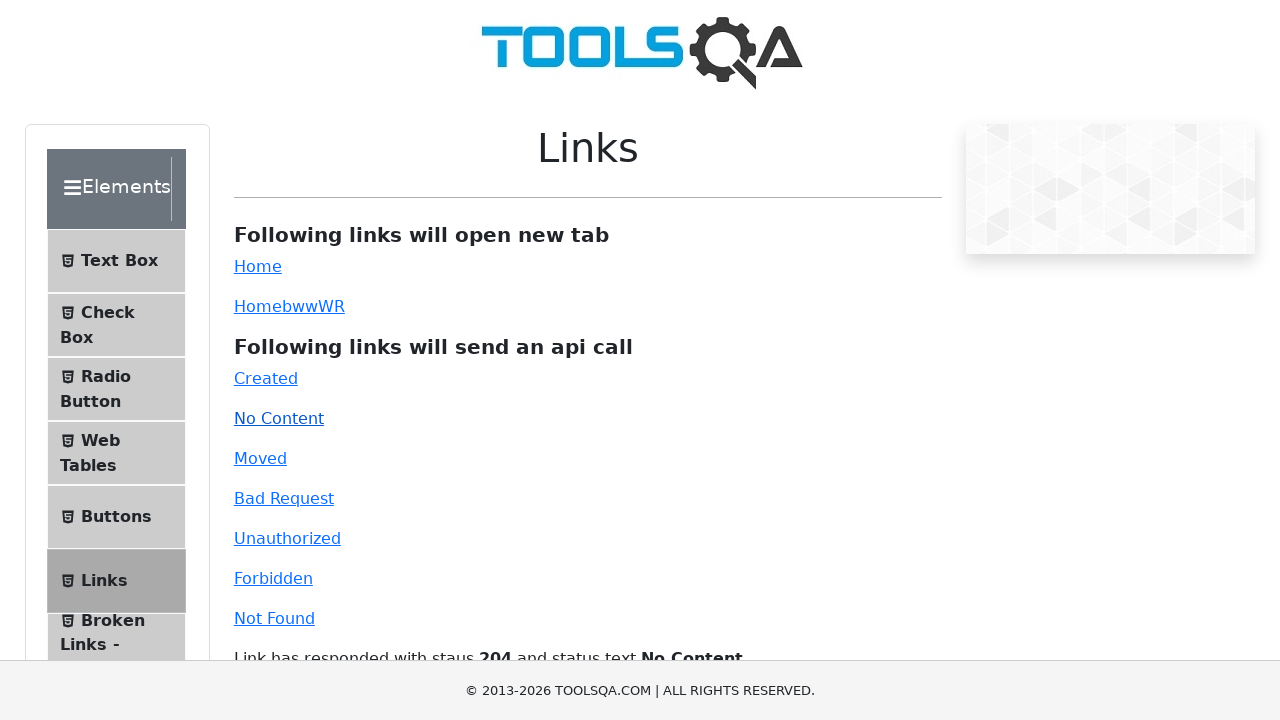